Tests the registration form zip code field by entering a 4-digit zip code

Starting URL: https://www.sharelane.com/cgi-bin/register.py

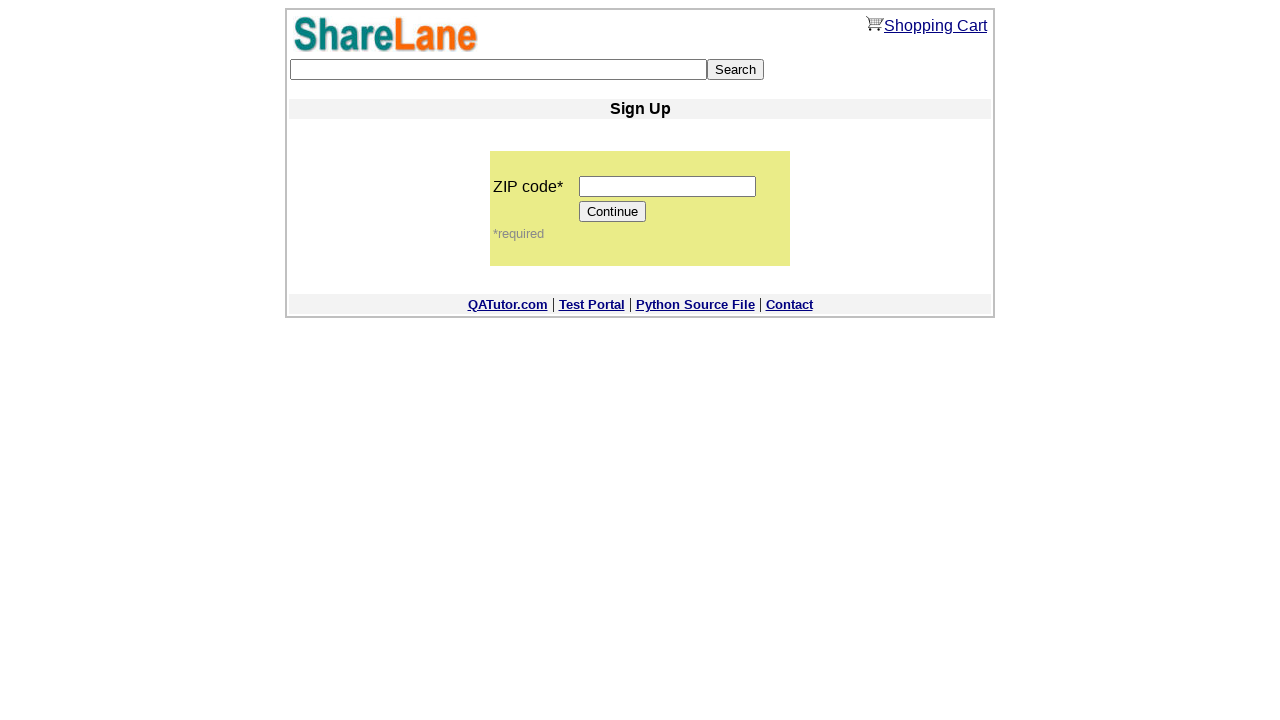

Navigated to ShareLane registration page
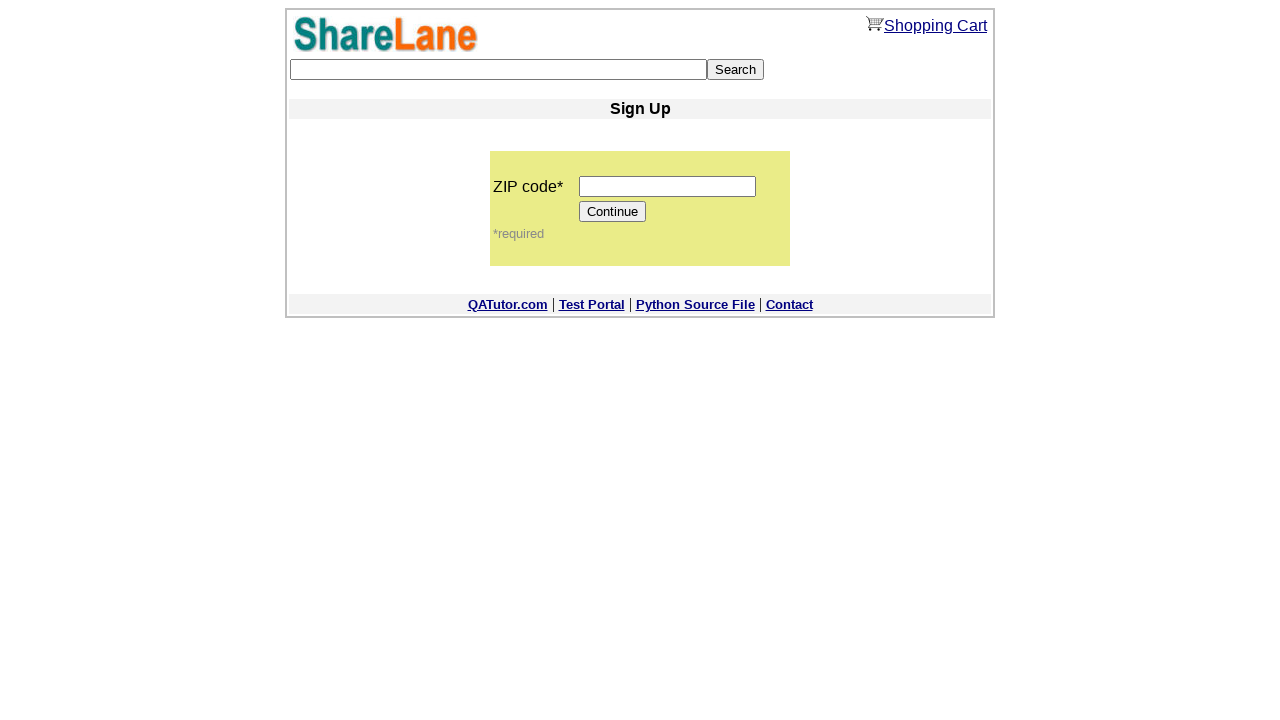

Entered 4-digit zip code '1234' into zip code field on input[name='zip_code']
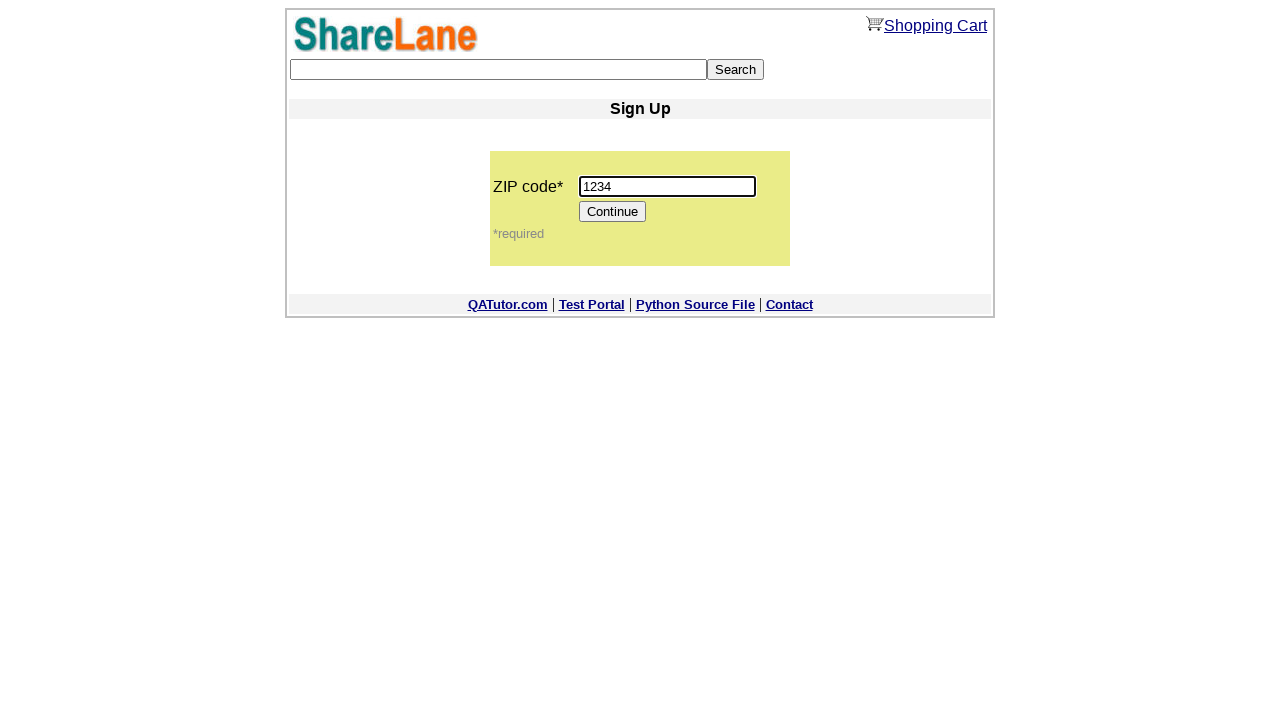

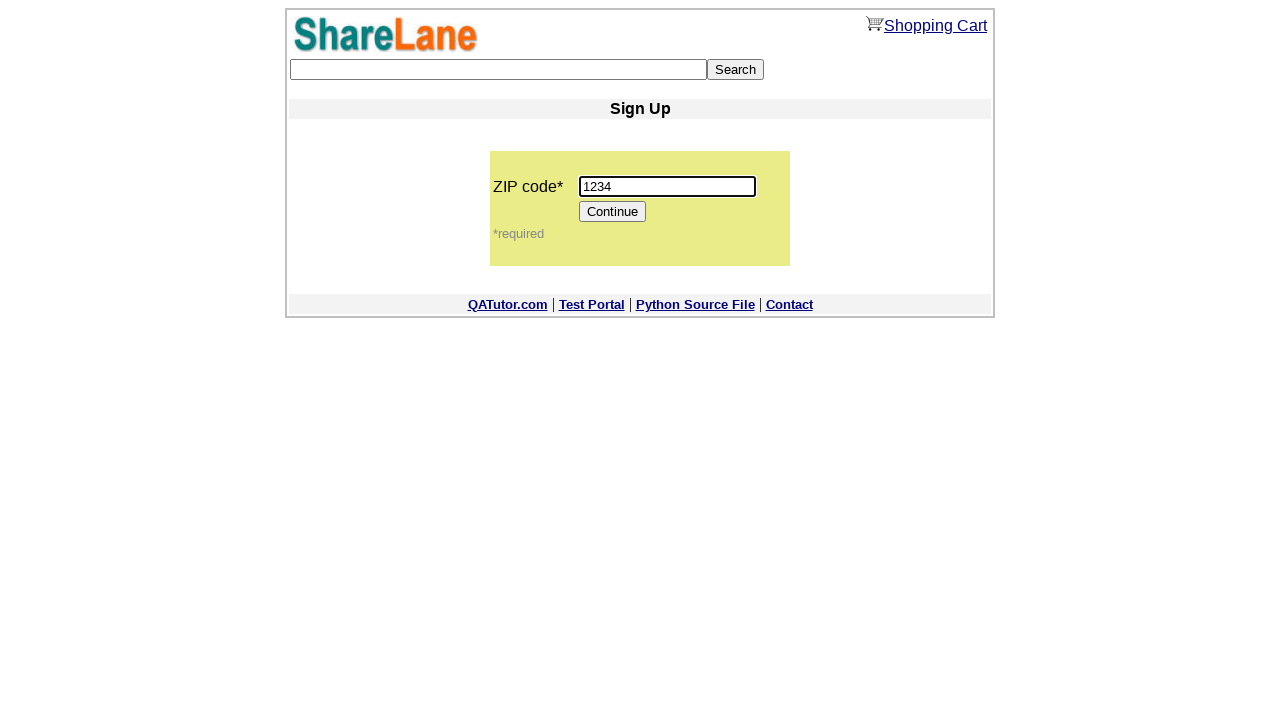